Tests that new todo items are appended to the bottom of the list

Starting URL: https://demo.playwright.dev/todomvc

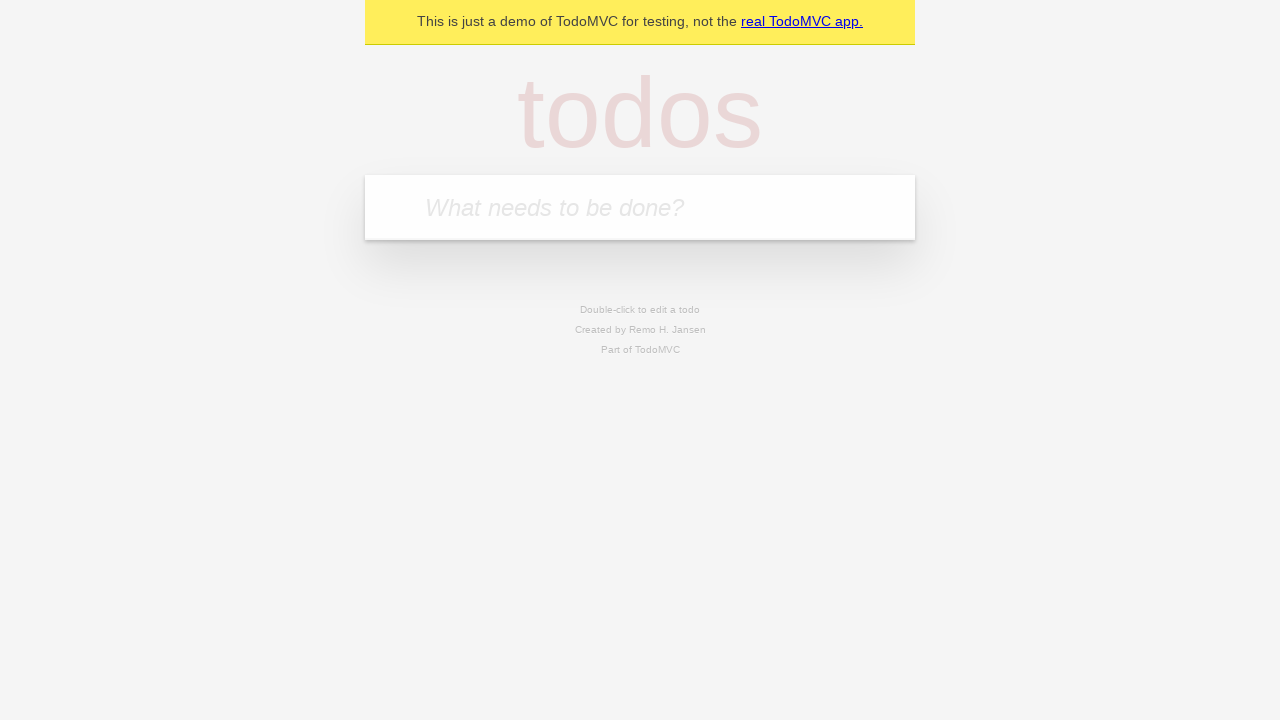

Located the 'What needs to be done?' input field
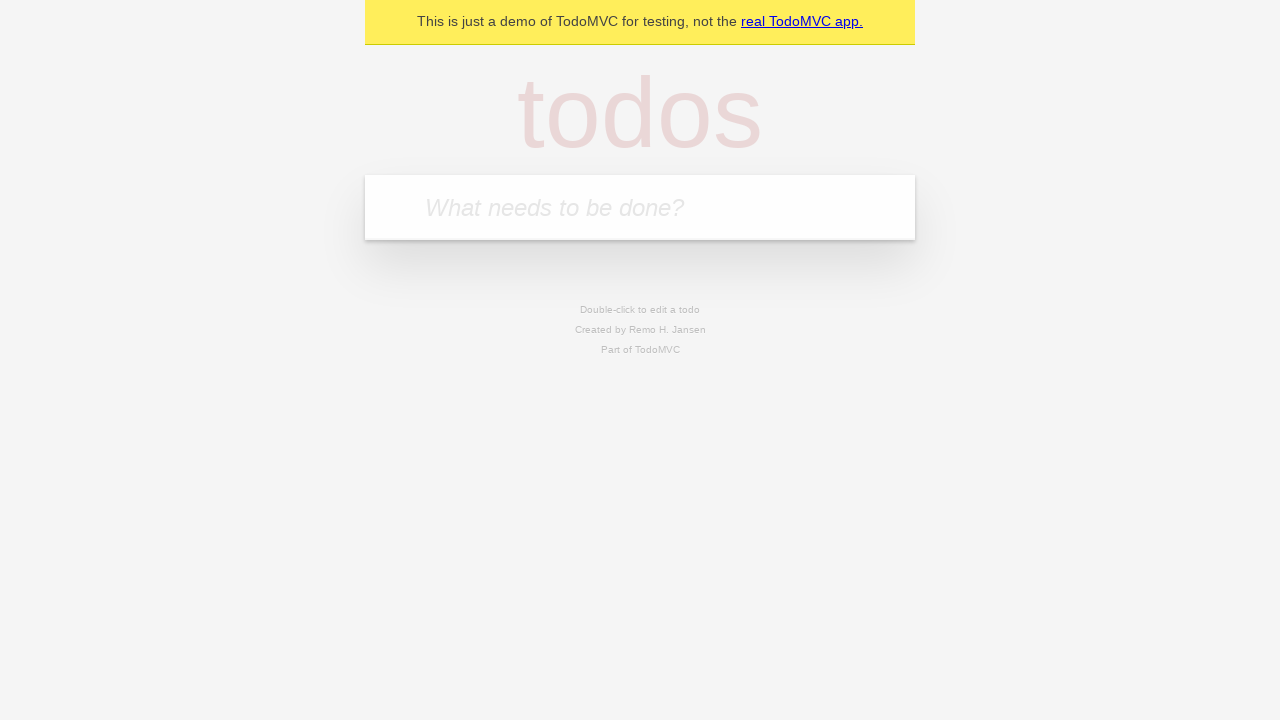

Filled input with 'buy some cheese' on internal:attr=[placeholder="What needs to be done?"i]
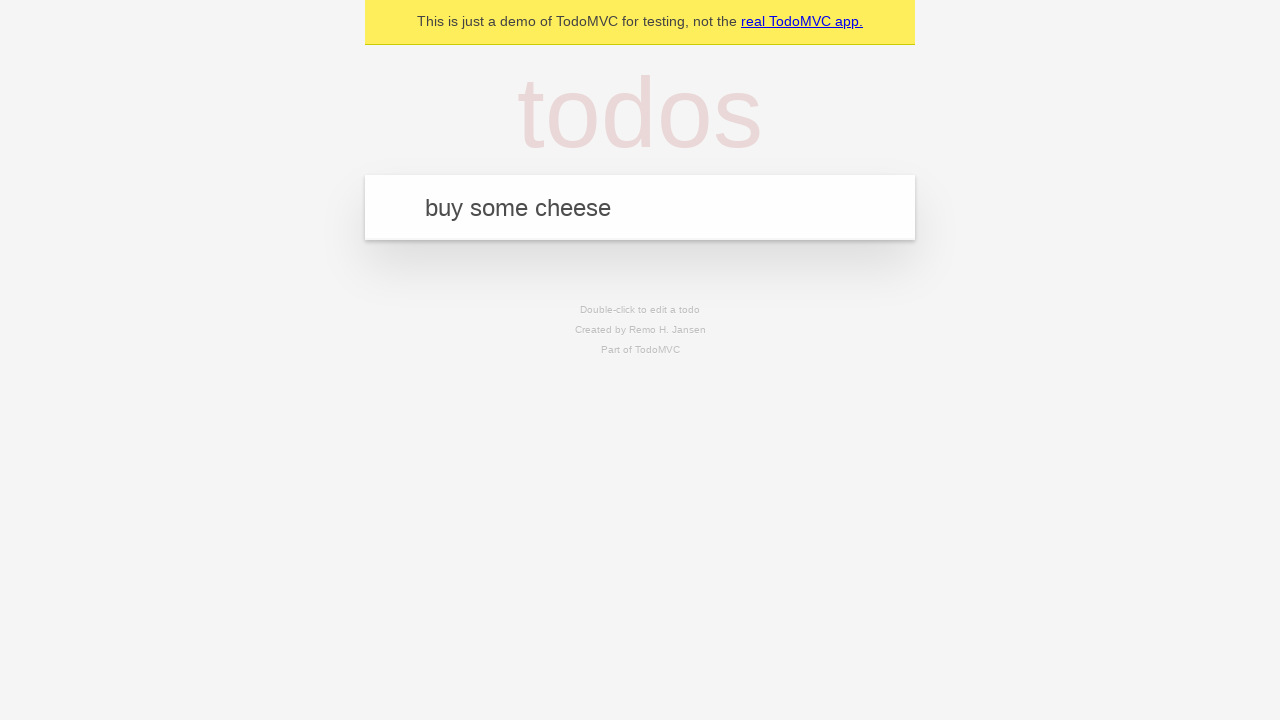

Pressed Enter to add first todo item on internal:attr=[placeholder="What needs to be done?"i]
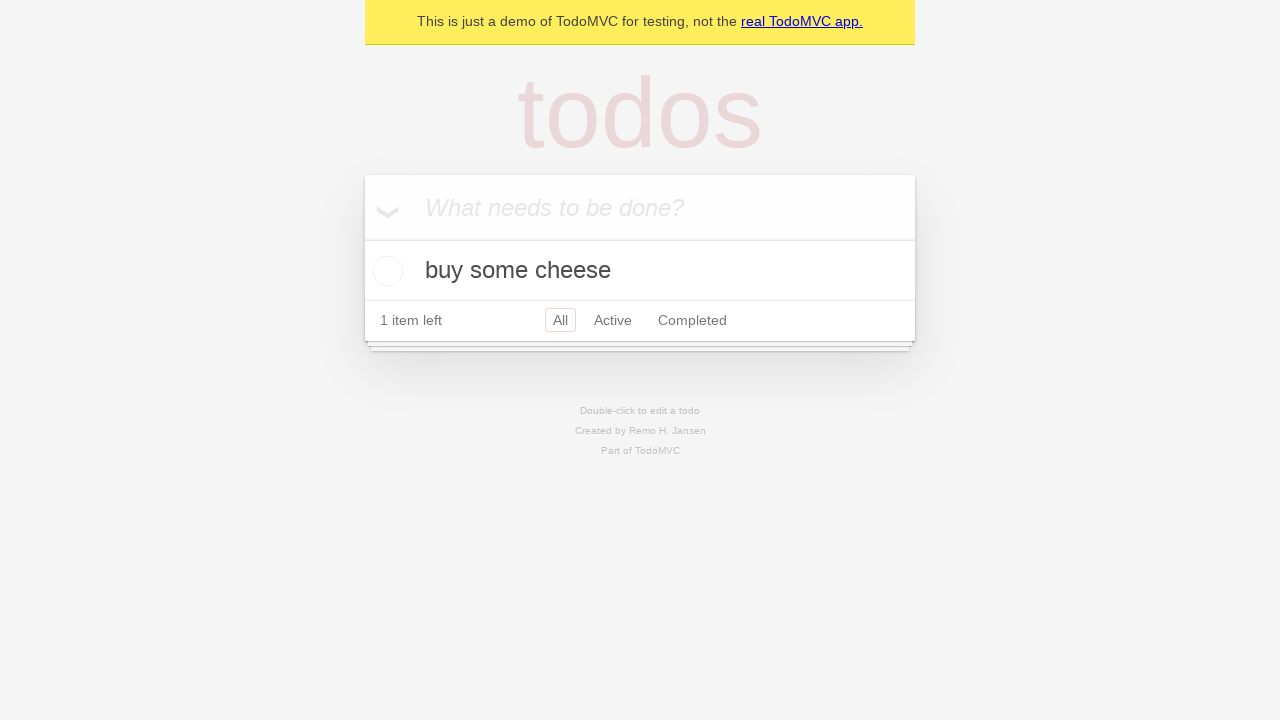

Filled input with 'feed the cat' on internal:attr=[placeholder="What needs to be done?"i]
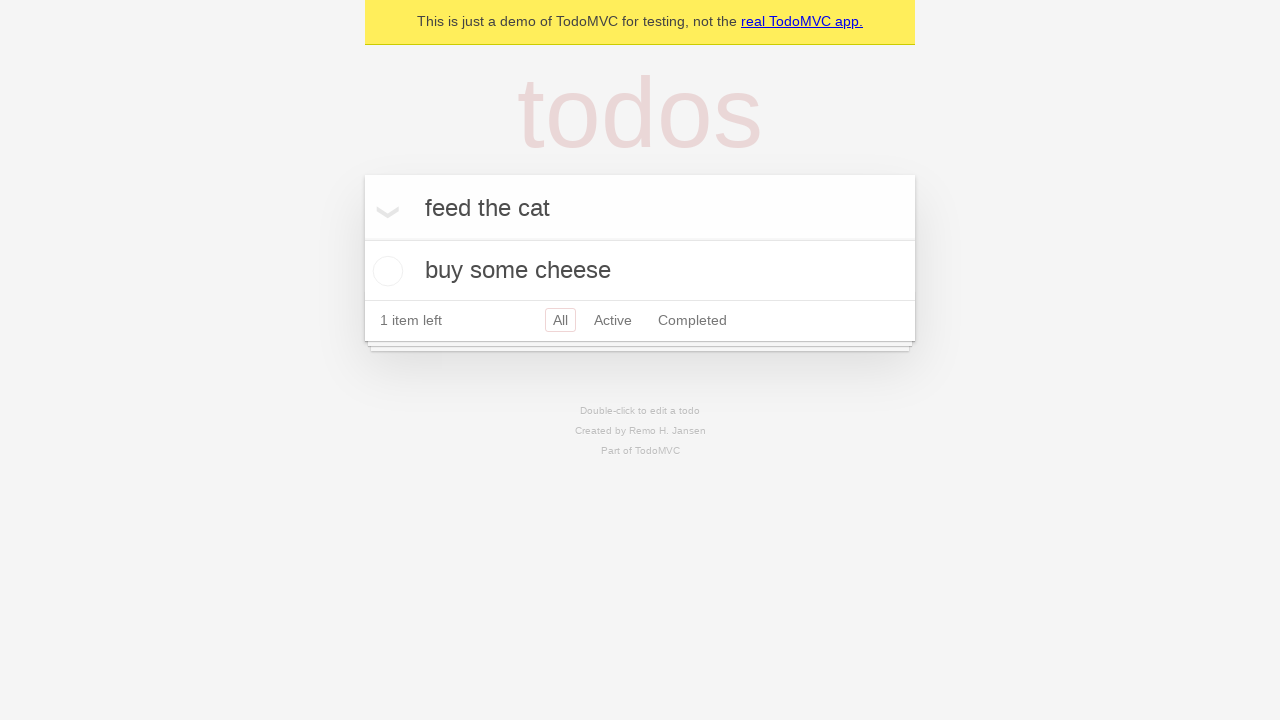

Pressed Enter to add second todo item on internal:attr=[placeholder="What needs to be done?"i]
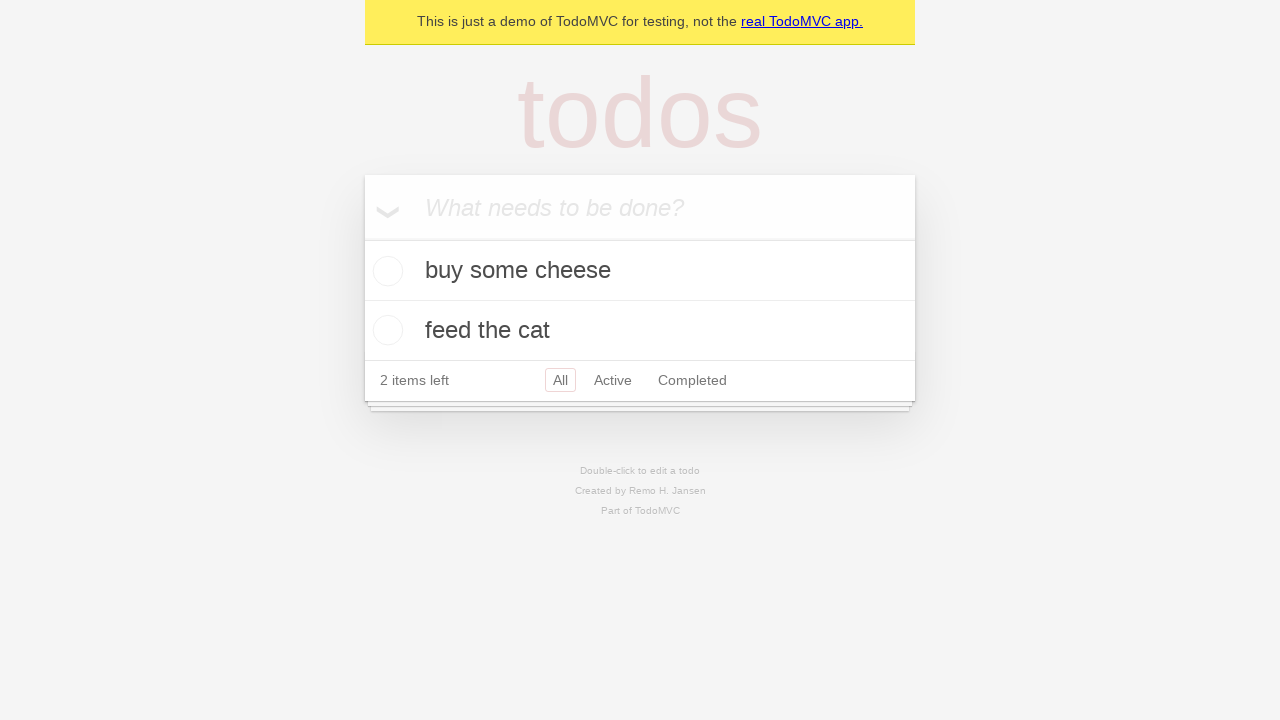

Filled input with 'book a doctors appointment' on internal:attr=[placeholder="What needs to be done?"i]
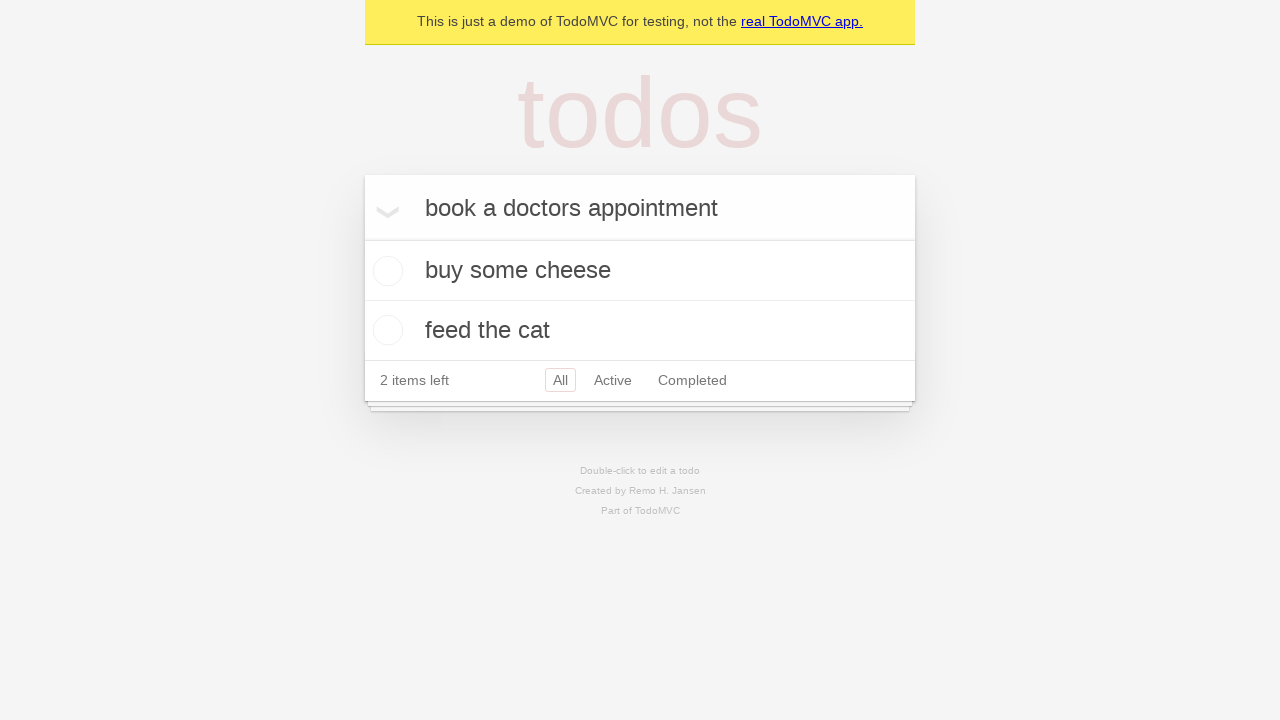

Pressed Enter to add third todo item on internal:attr=[placeholder="What needs to be done?"i]
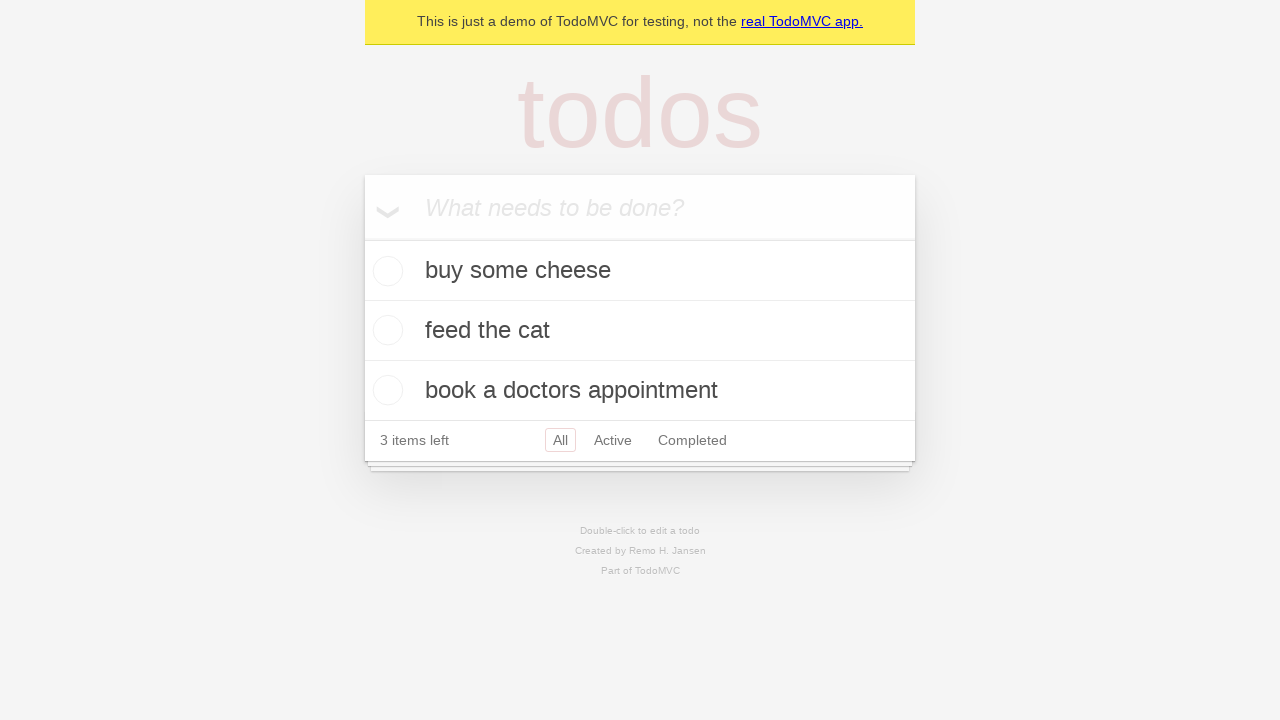

Waited for todo count element to appear, confirming all items are loaded
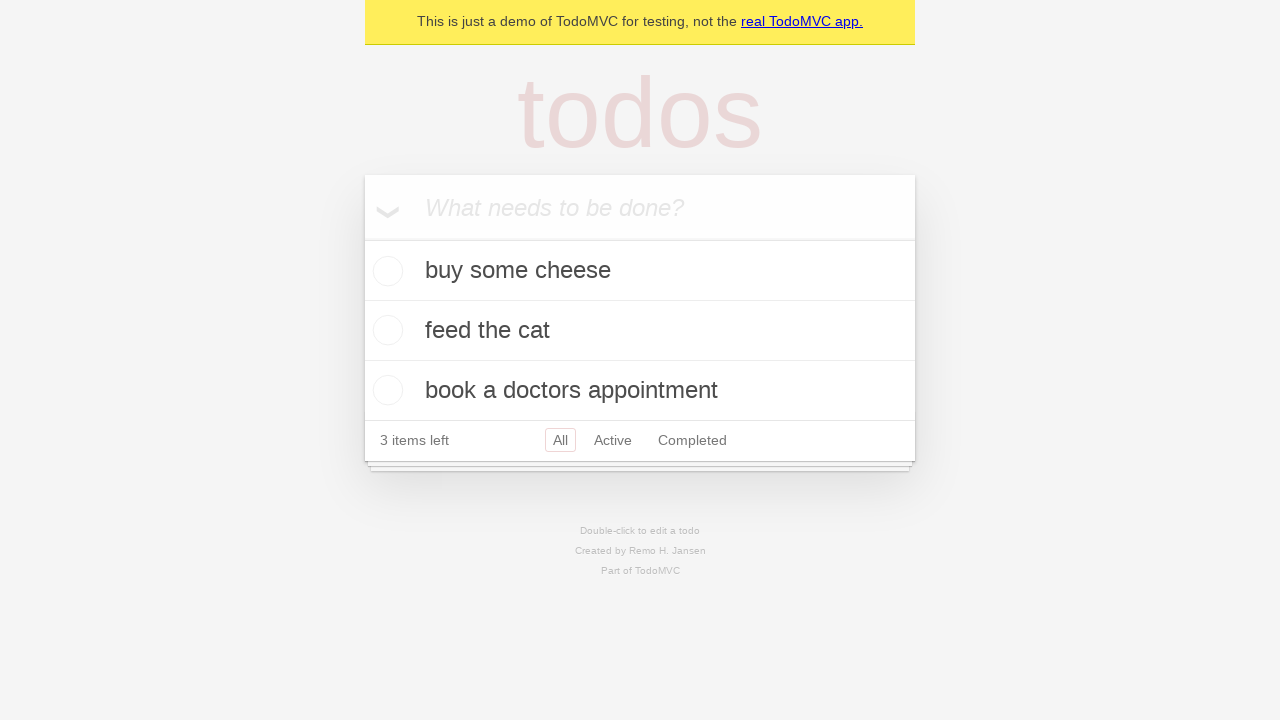

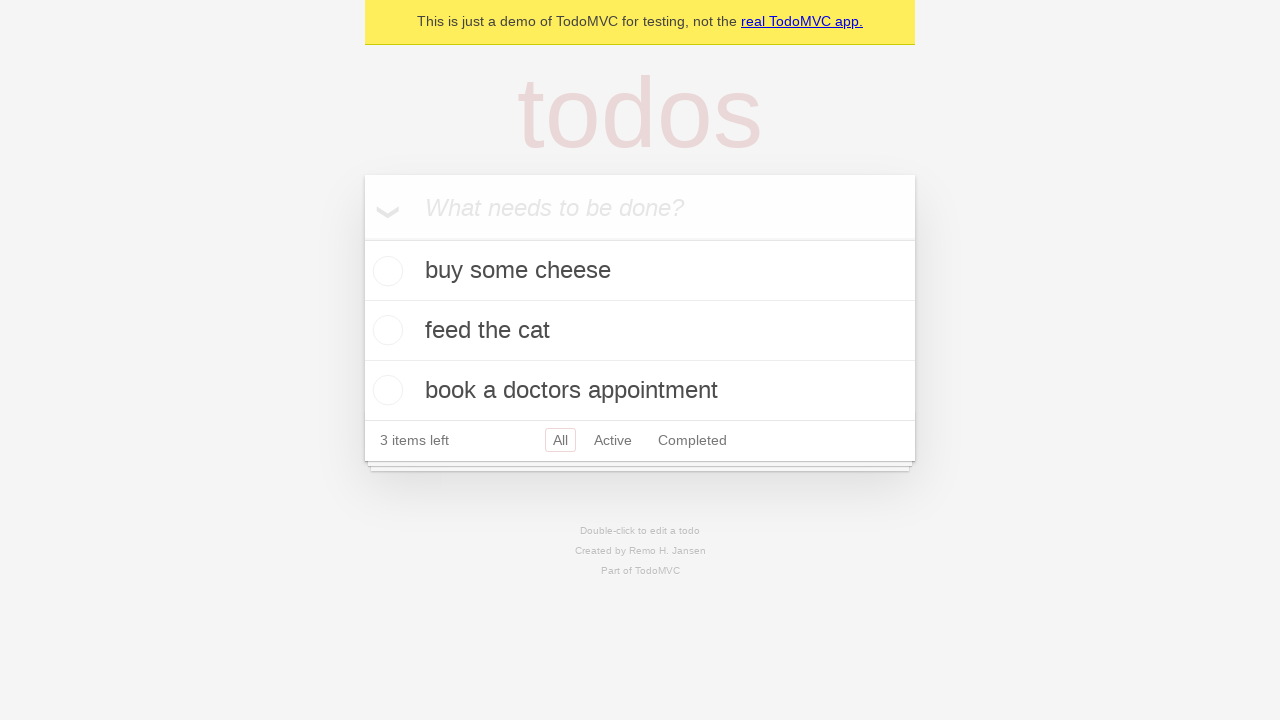